Tests drag and drop functionality on a price range slider by dragging the left slider handle first to the left, then to the right

Starting URL: http://talkerscode.com/webtricks/demo/demo_price-range-slider-using-jquery-css-and-php.php

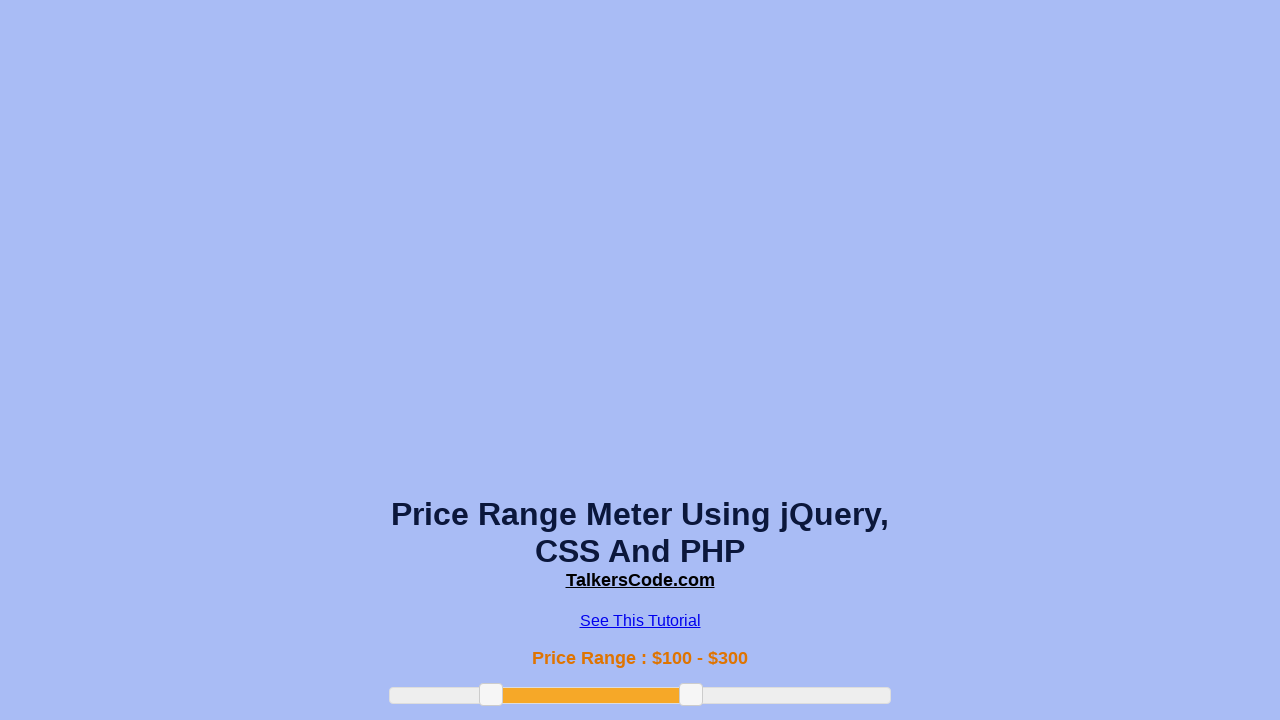

Waited for price range slider handle to be visible
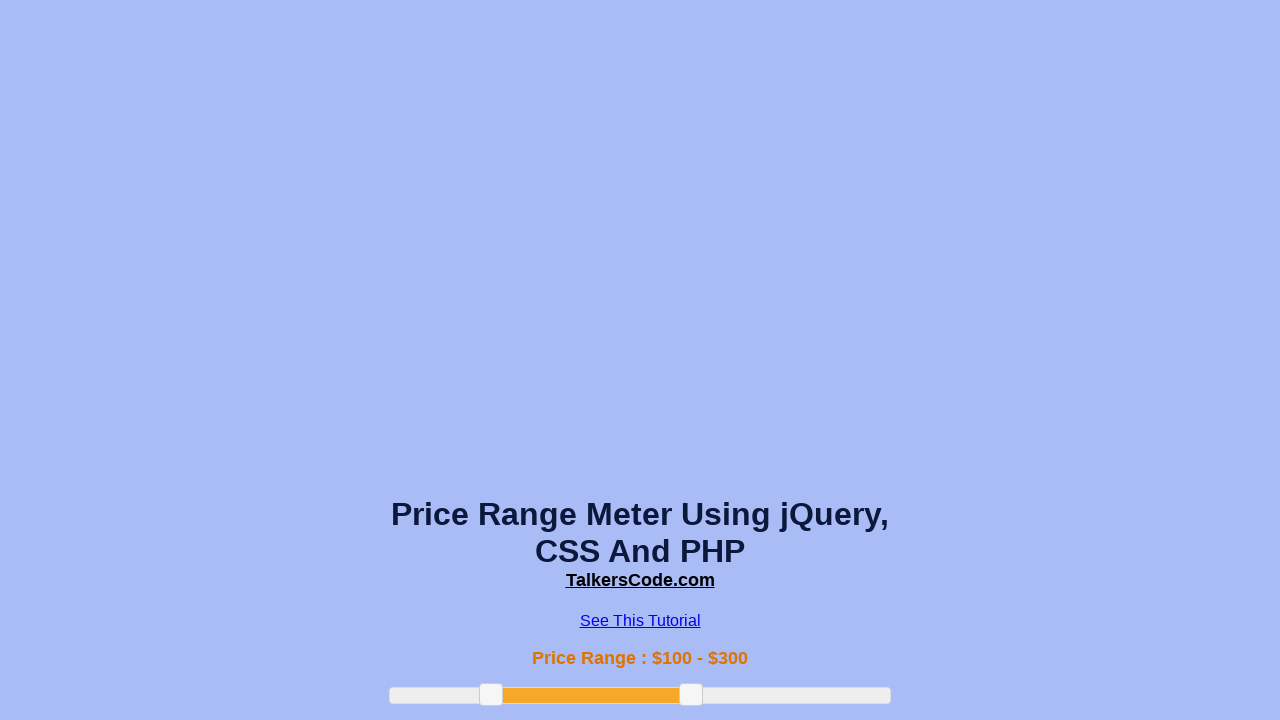

Located the left slider handle
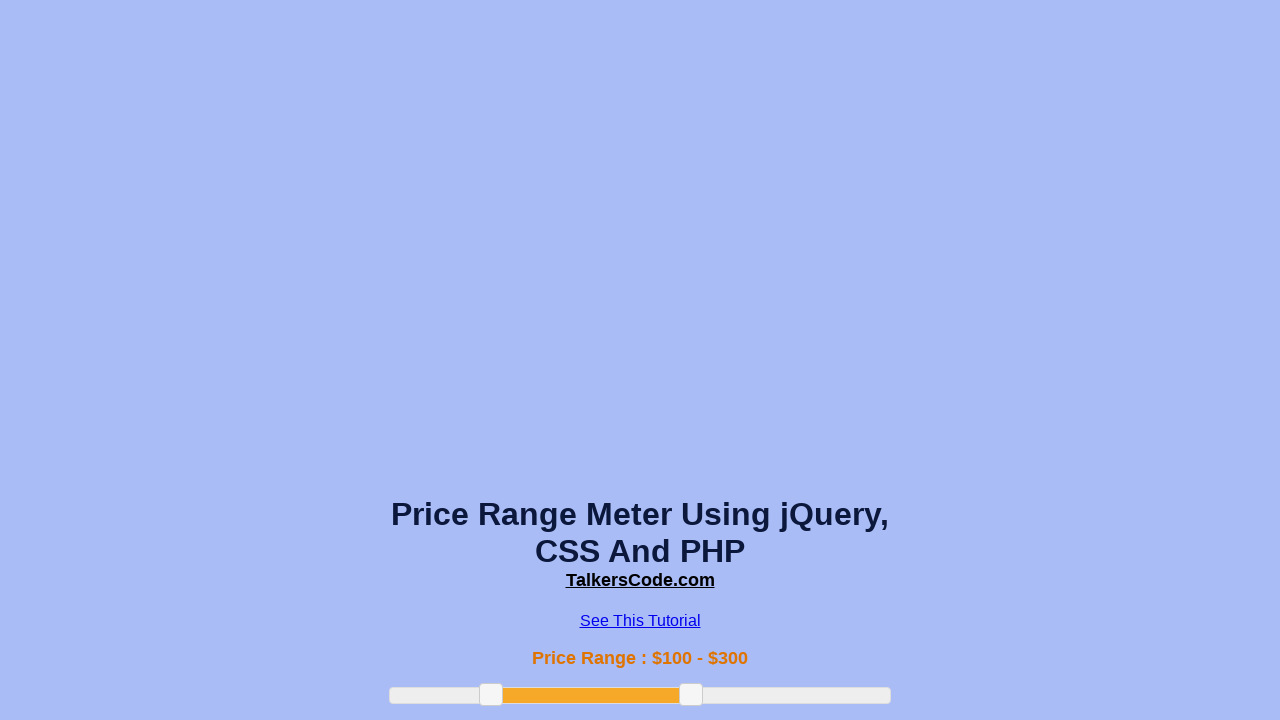

Dragged left slider handle 50 pixels to the left at (430, 684)
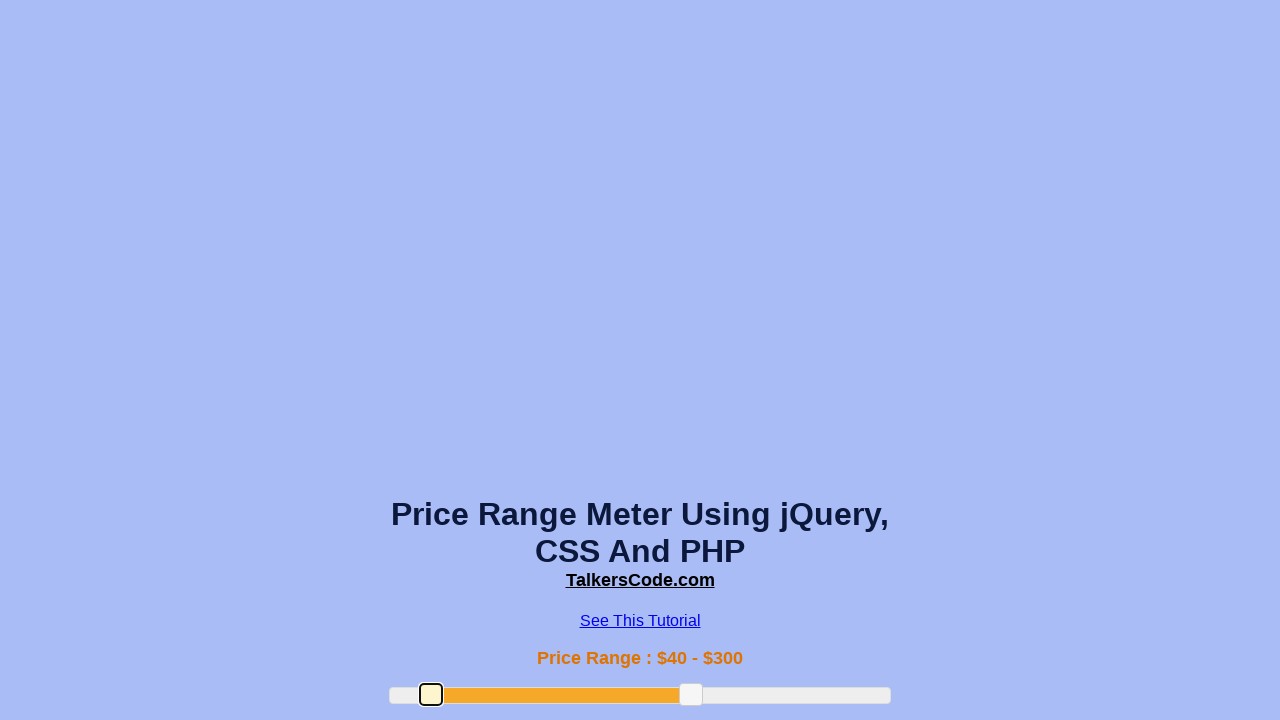

Waited 1 second to observe slider change
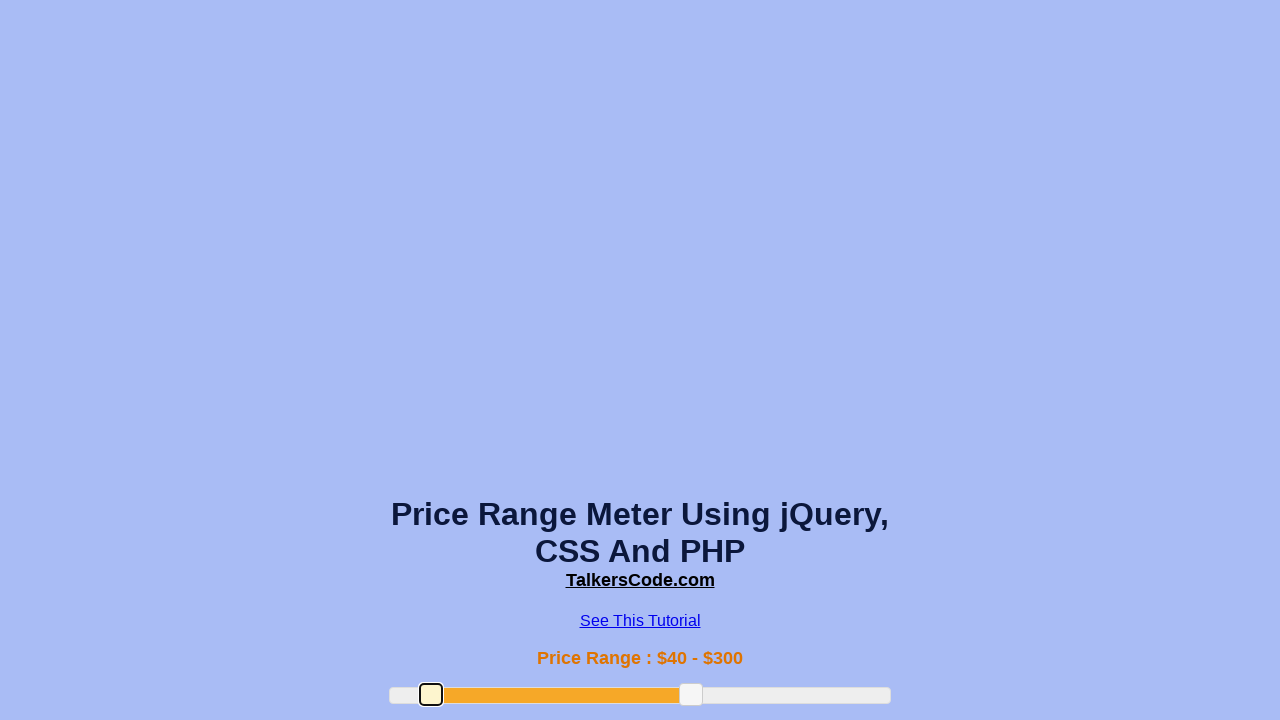

Dragged left slider handle 300 pixels to the right at (720, 684)
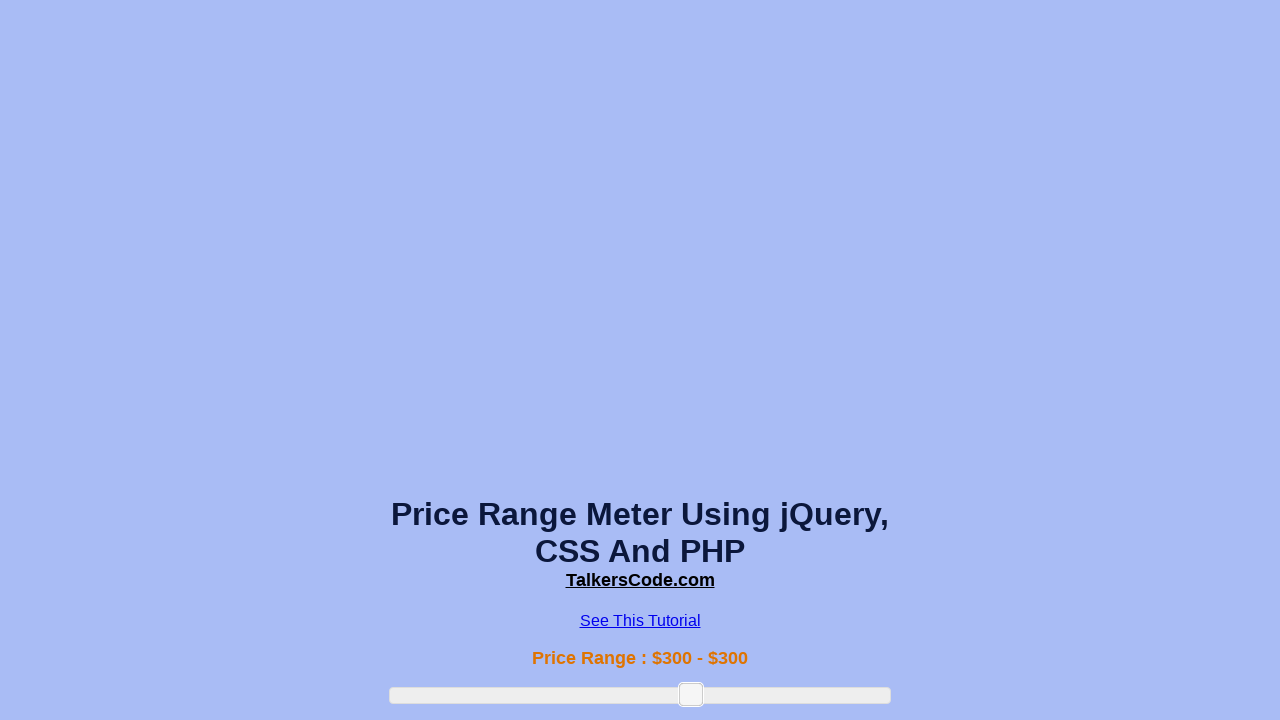

Waited 1 second to observe final slider position
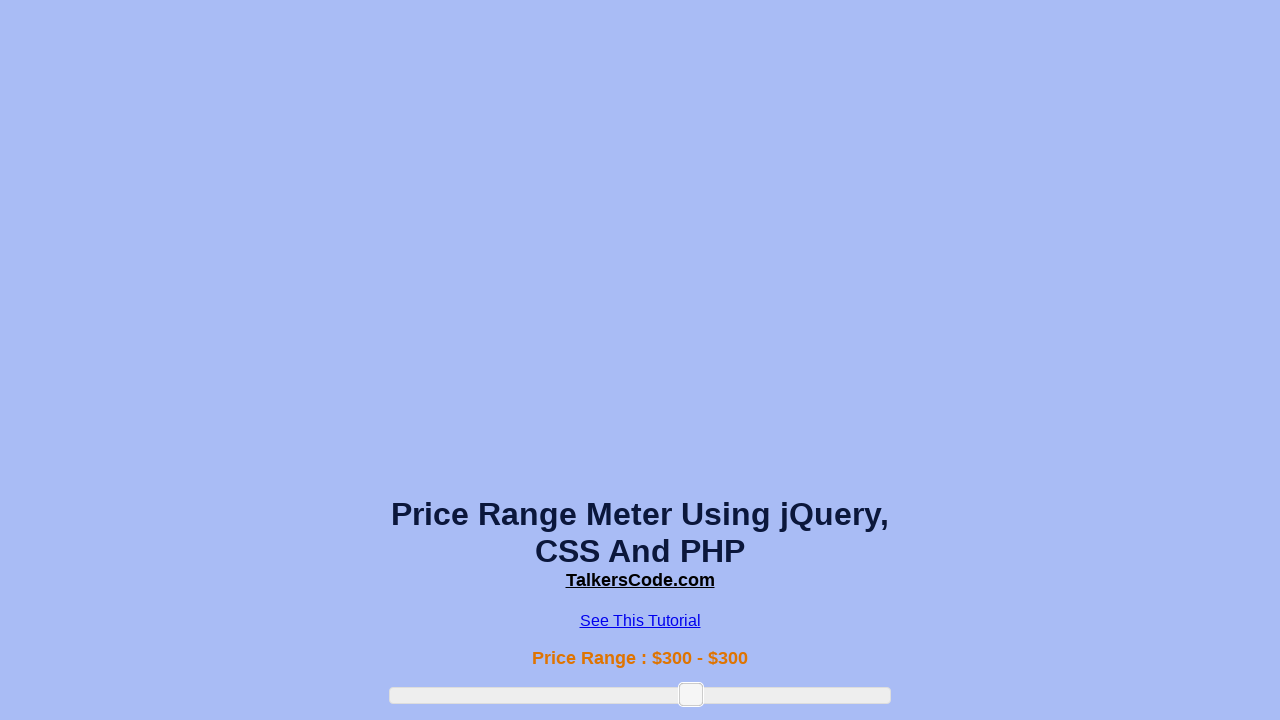

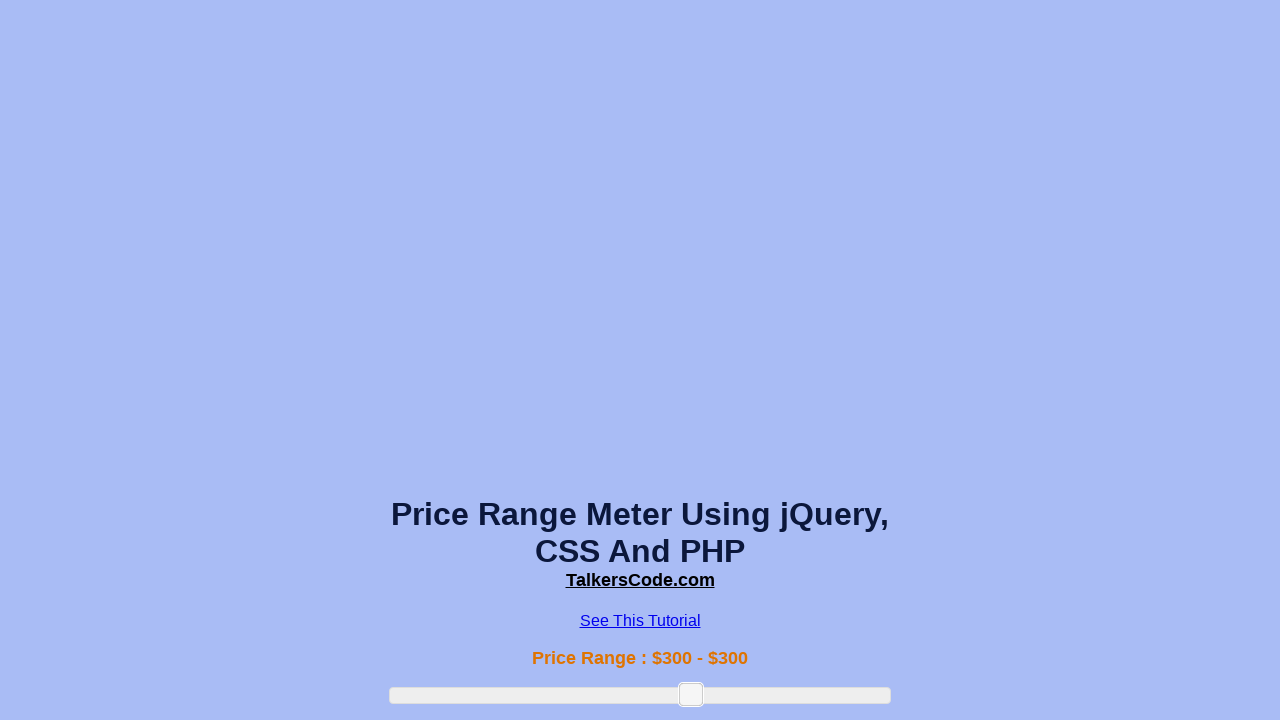